Tests that the demoblaze homepage loads and displays the expected paragraph text about performance validation

Starting URL: https://www.demoblaze.com/

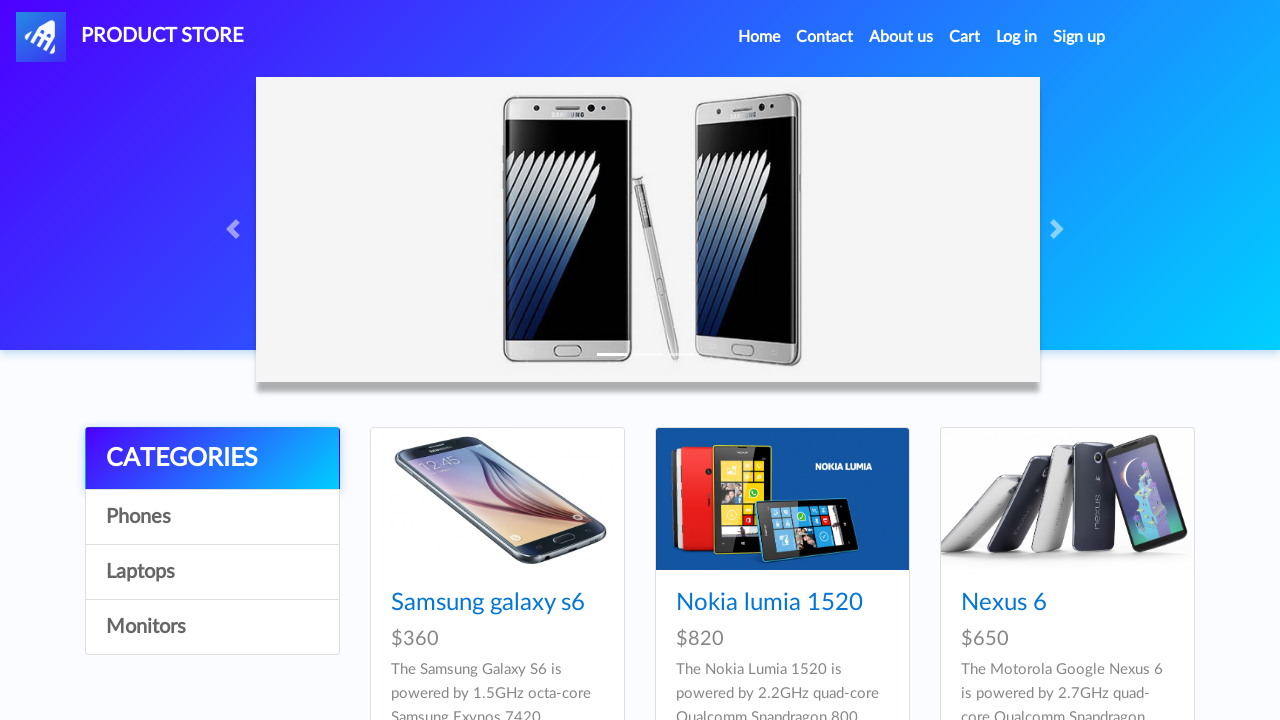

Waited for paragraph text in div.col-sm-4 to be visible
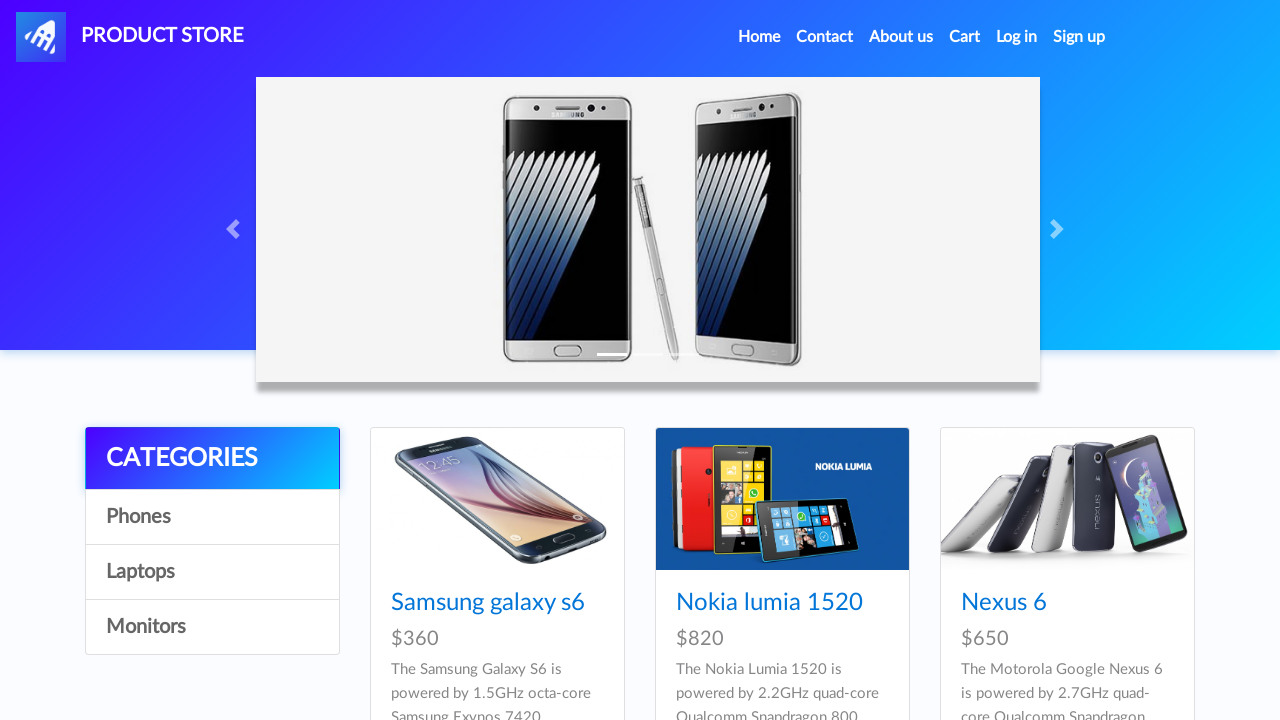

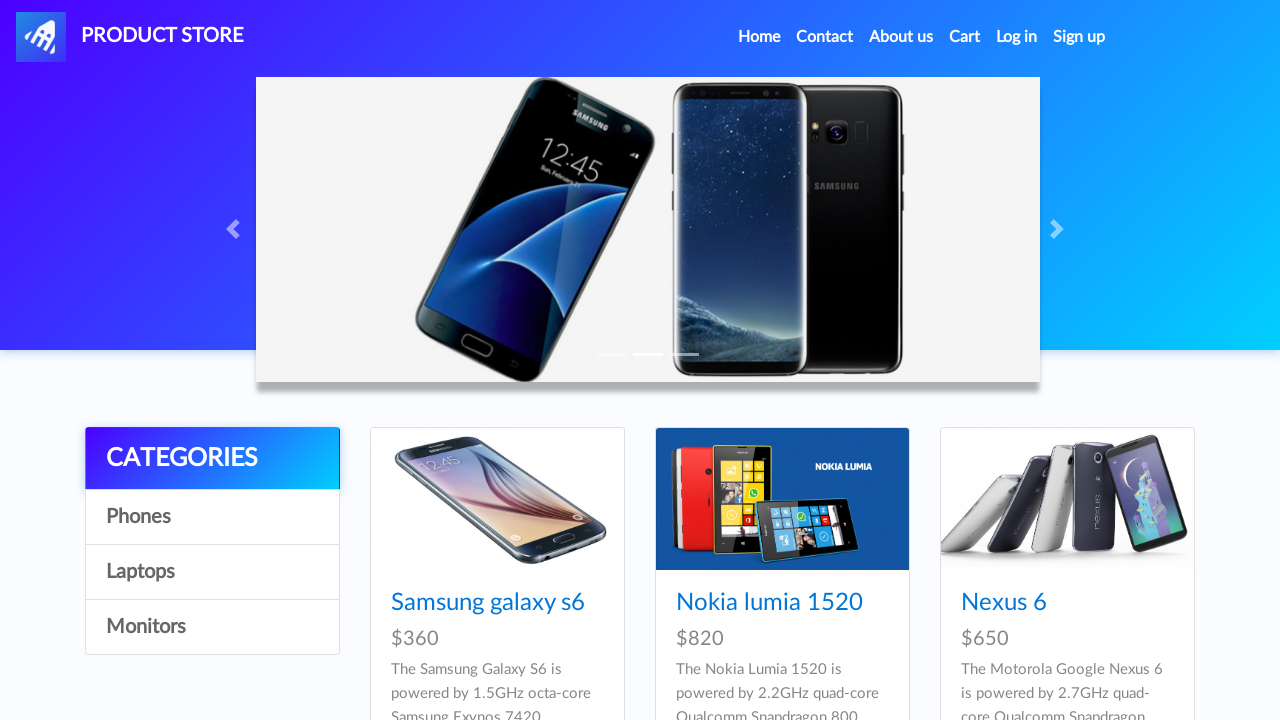